Tests that clicking clear completed removes completed items from the list

Starting URL: https://demo.playwright.dev/todomvc

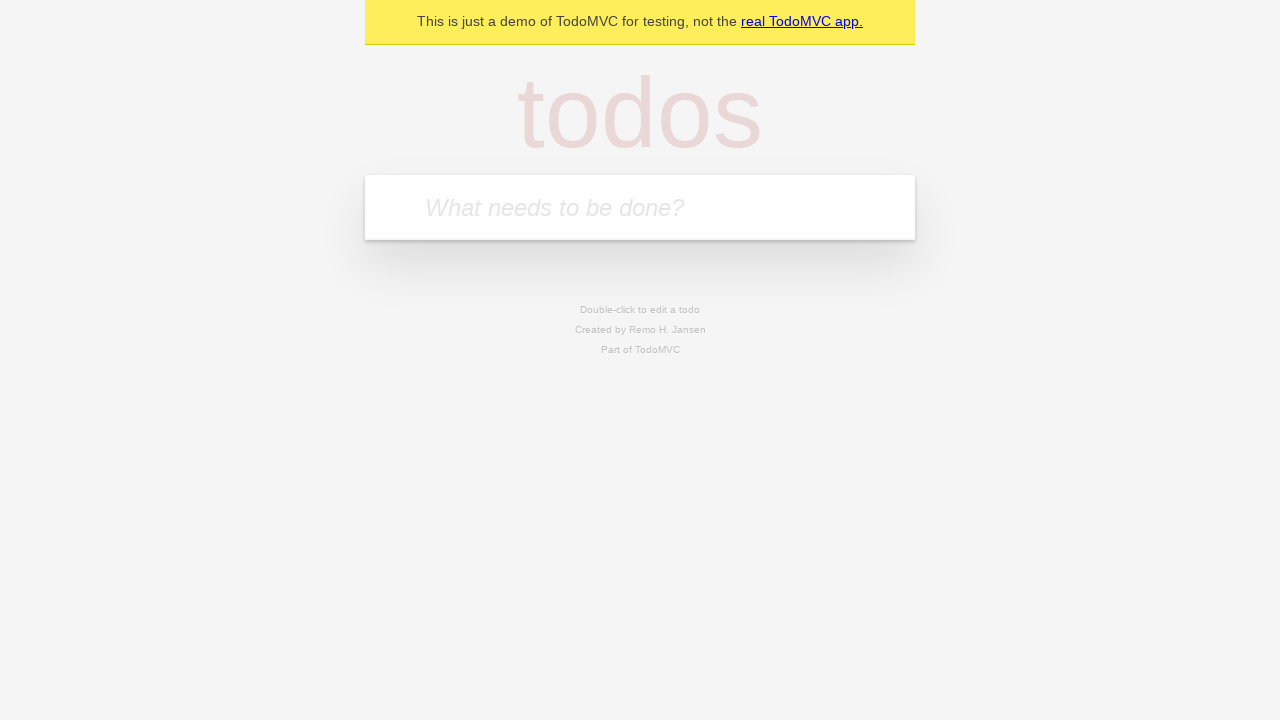

Filled new todo input with 'buy some cheese' on internal:attr=[placeholder="What needs to be done?"i]
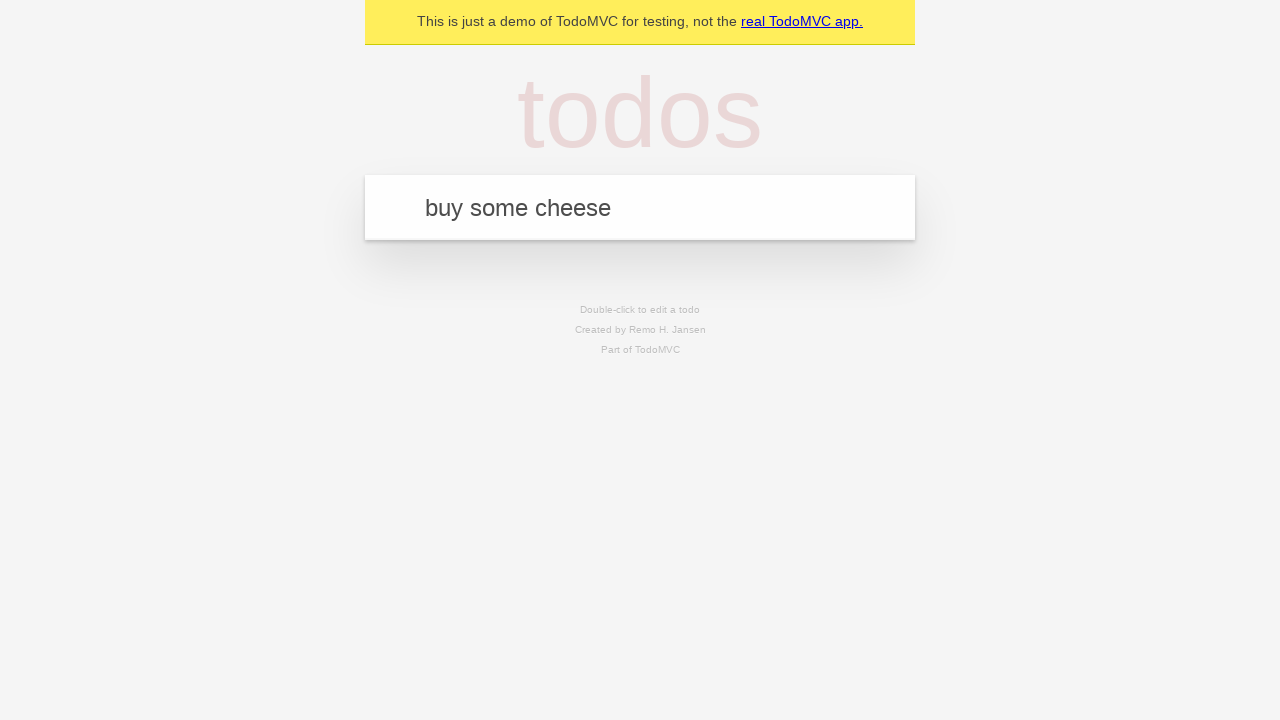

Pressed Enter to add first todo on internal:attr=[placeholder="What needs to be done?"i]
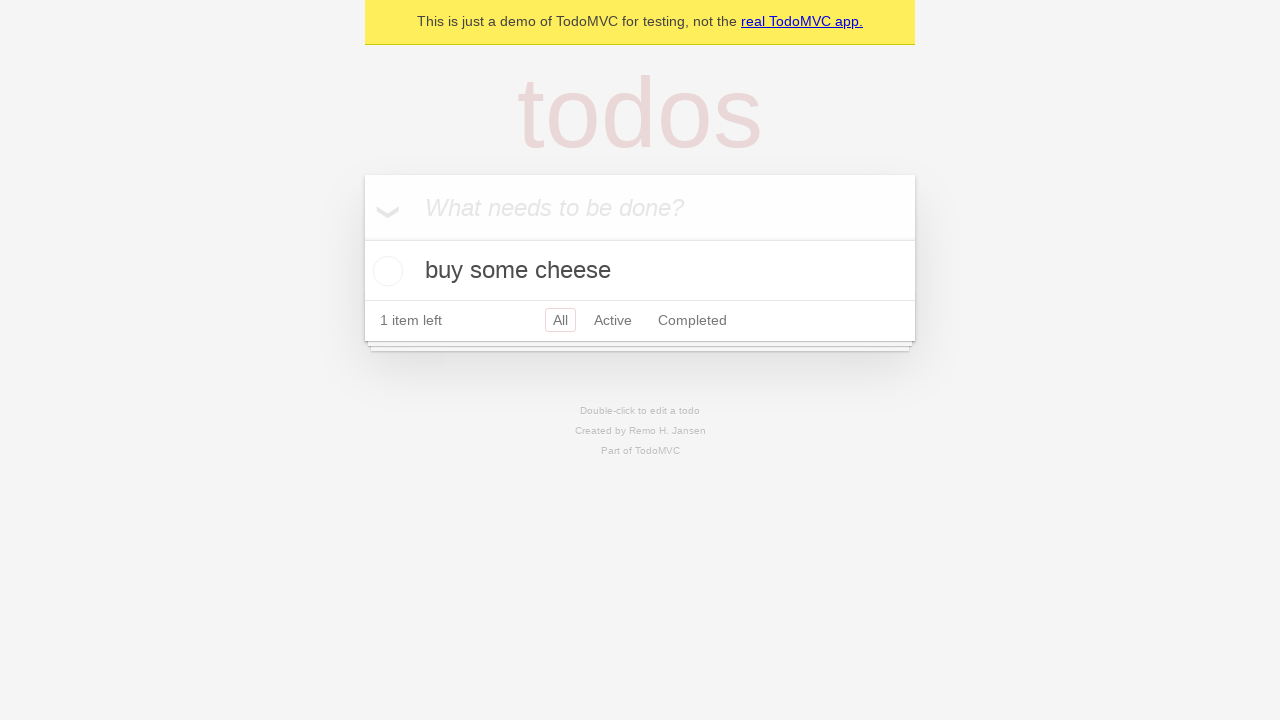

Filled new todo input with 'feed the cat' on internal:attr=[placeholder="What needs to be done?"i]
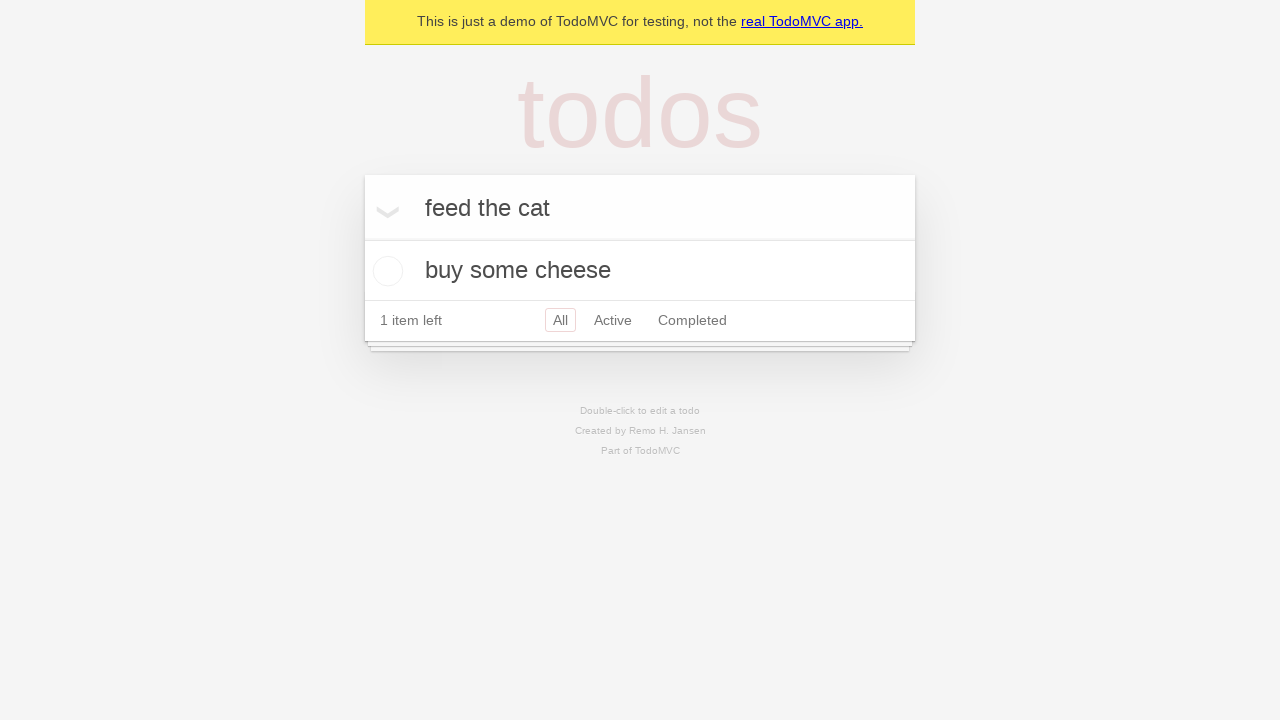

Pressed Enter to add second todo on internal:attr=[placeholder="What needs to be done?"i]
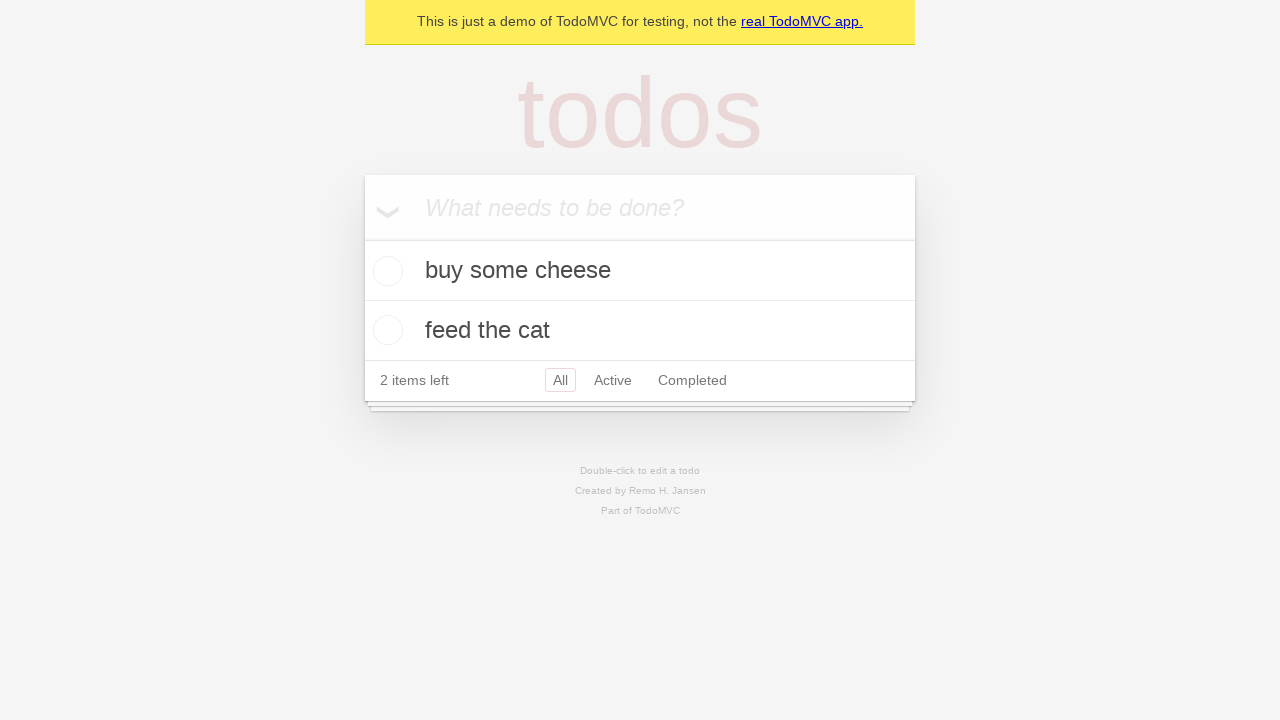

Filled new todo input with 'book a doctors appointment' on internal:attr=[placeholder="What needs to be done?"i]
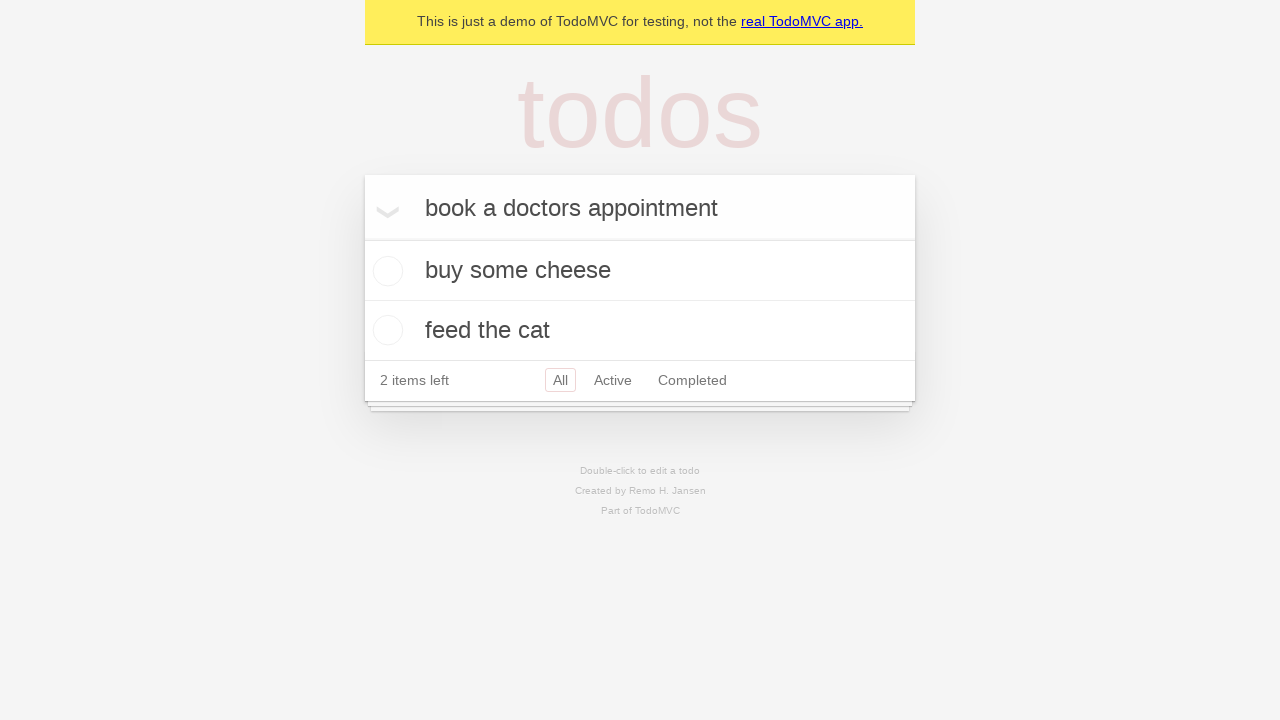

Pressed Enter to add third todo on internal:attr=[placeholder="What needs to be done?"i]
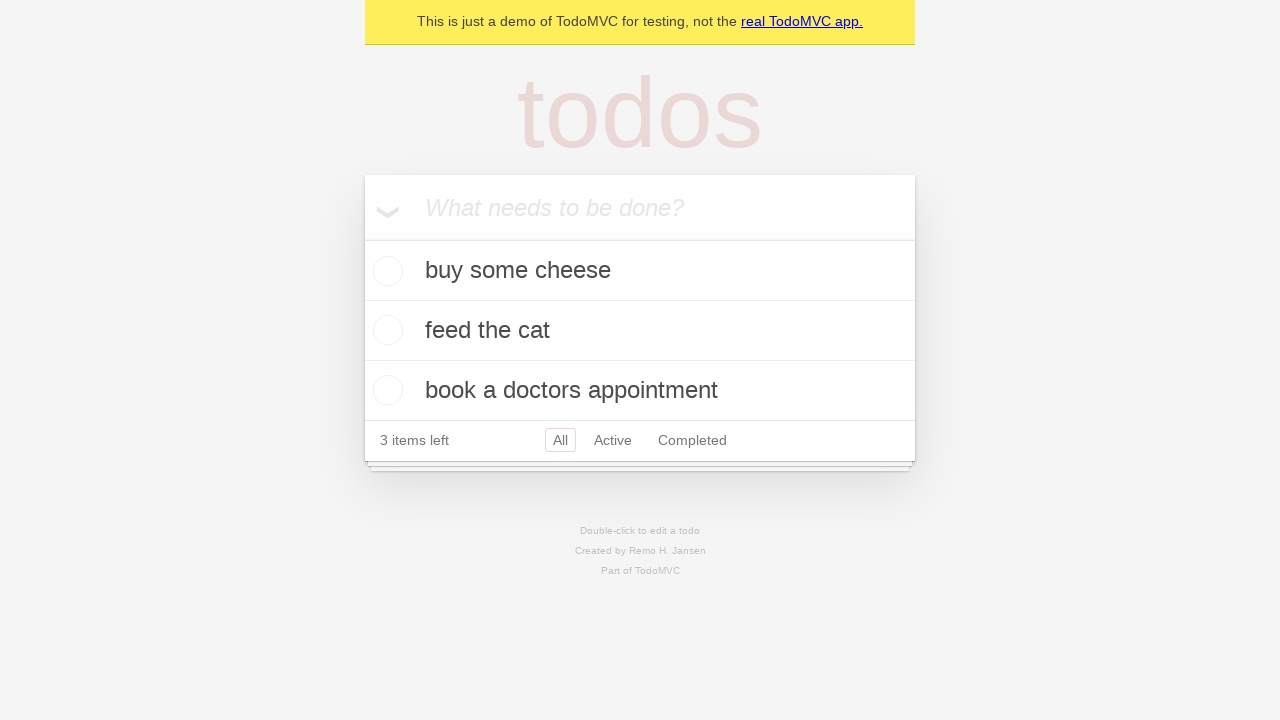

Confirmed 3 todos are visible on the page
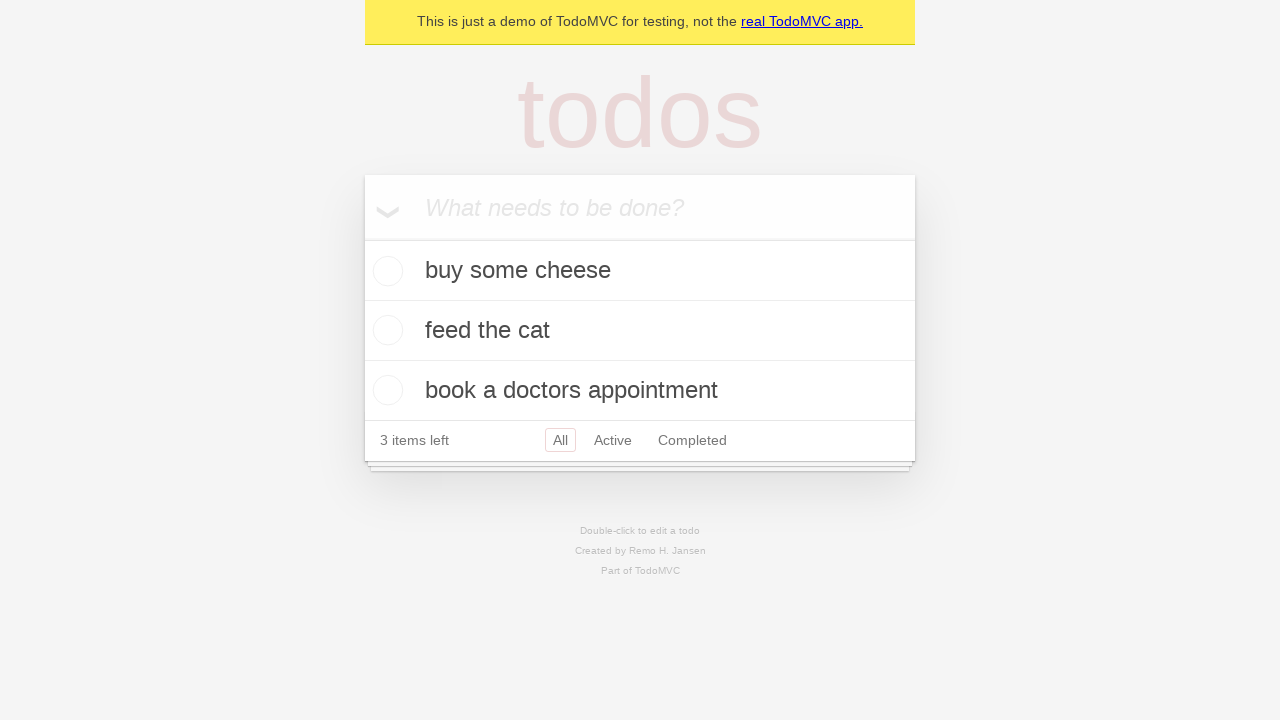

Checked the second todo item 'feed the cat' at (385, 330) on internal:testid=[data-testid="todo-item"s] >> nth=1 >> internal:role=checkbox
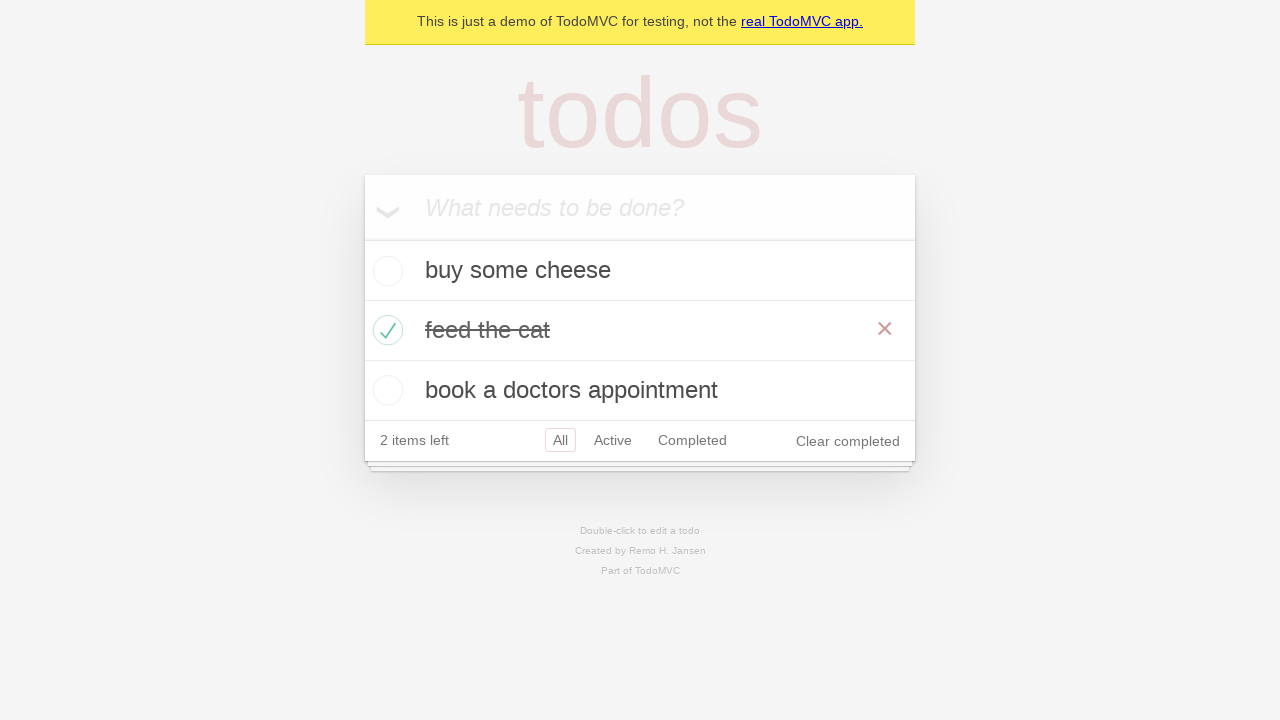

Clicked 'Clear completed' button to remove completed items at (848, 441) on internal:role=button[name="Clear completed"i]
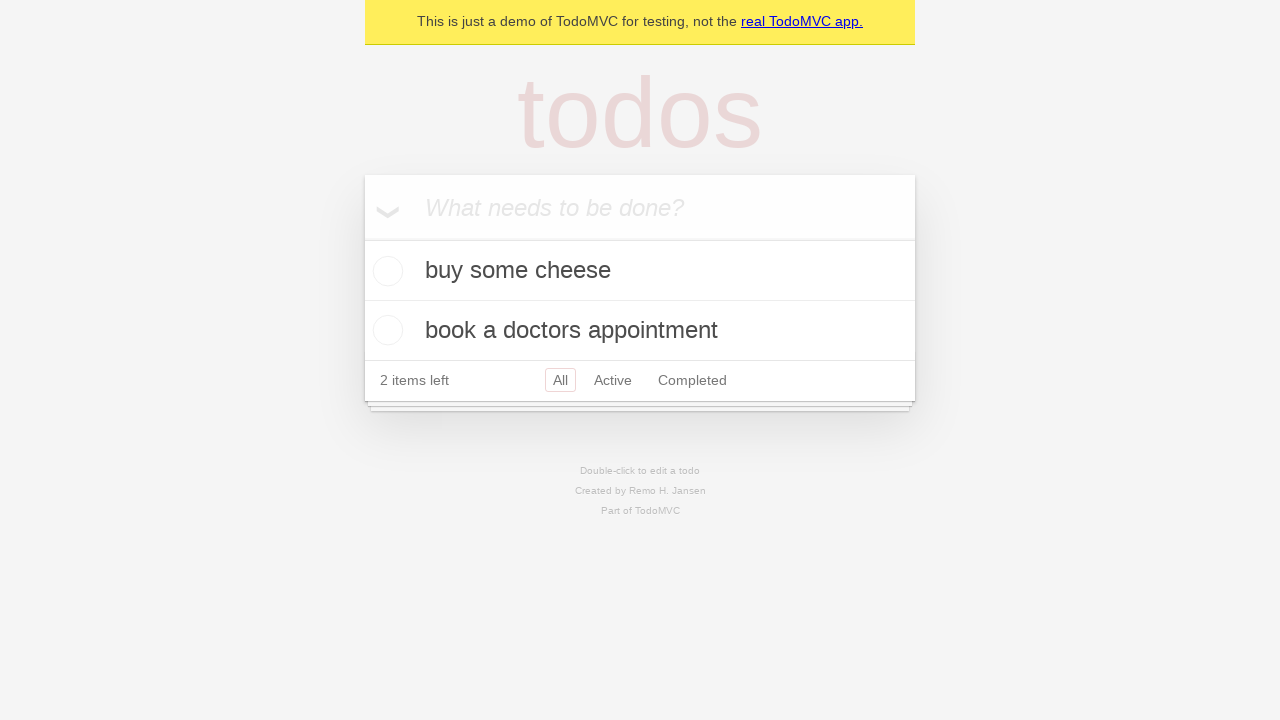

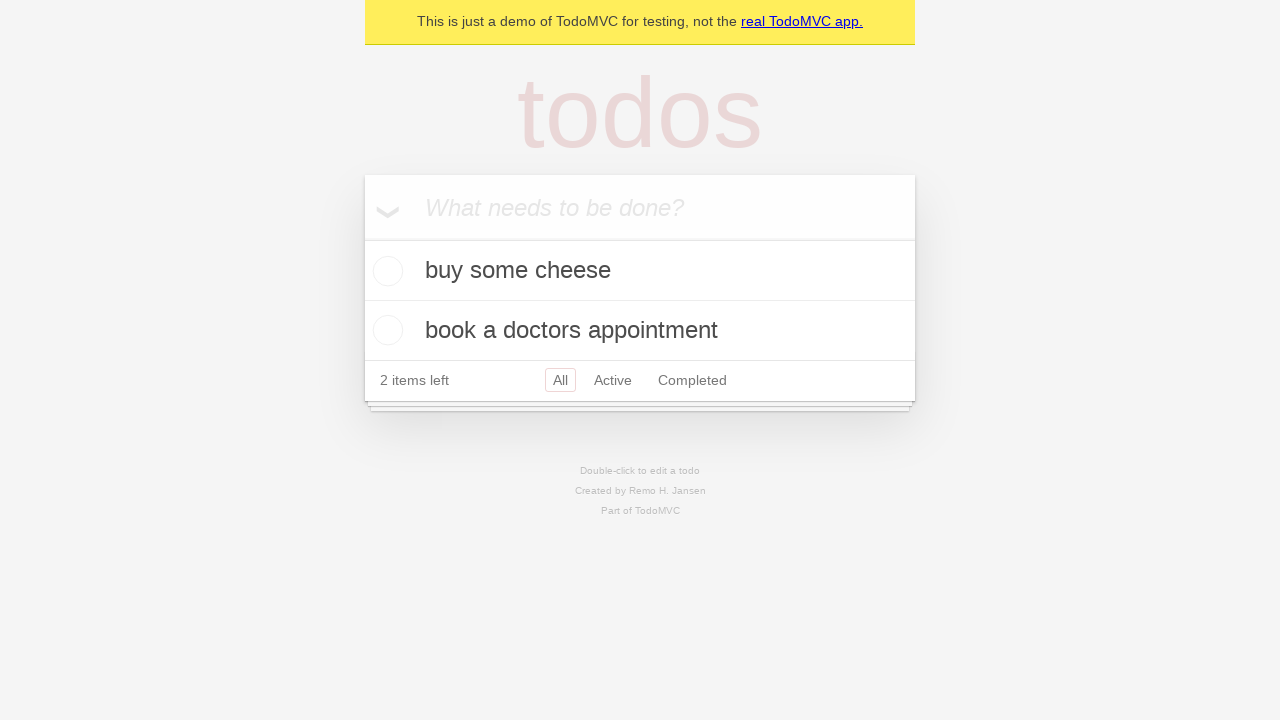